Tests that clicking the 'Ver Fãs Cadastrados' button navigates to the list page (lista.html)

Starting URL: https://davi-vert.vercel.app/index.html

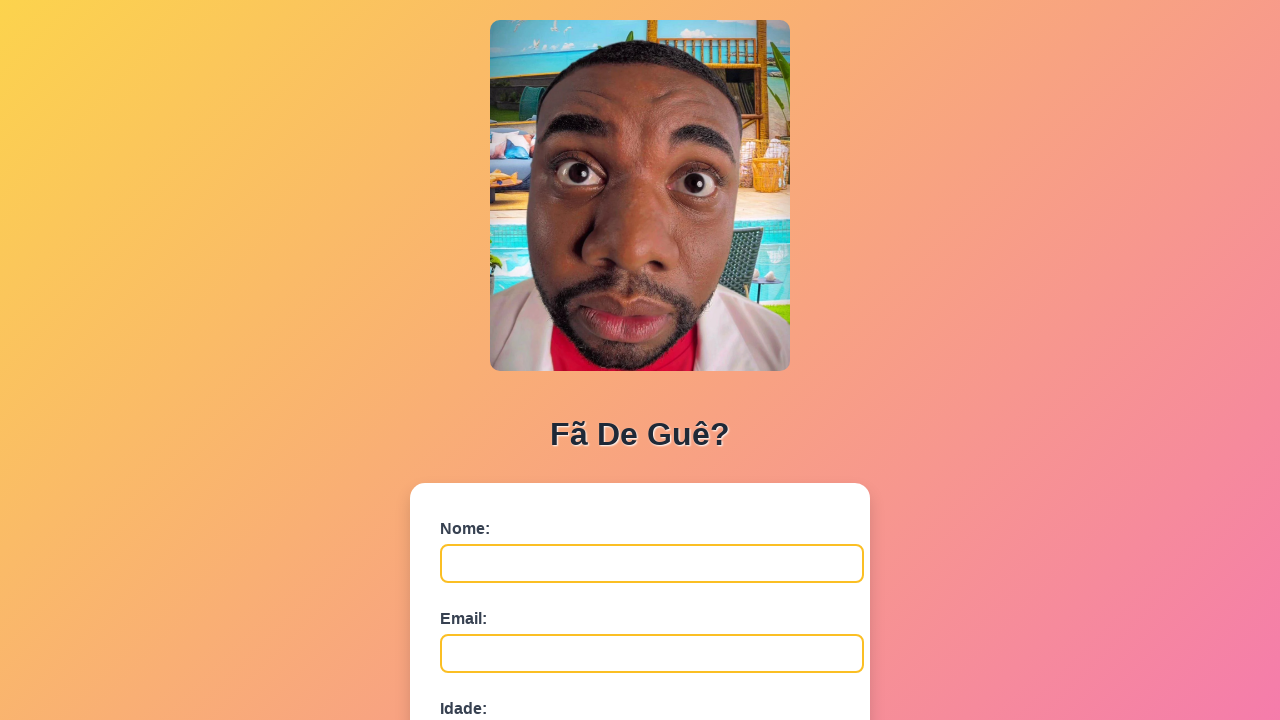

Clicked 'Ver Fãs Cadastrados' button at (640, 675) on xpath=//button[contains(text(),'Ver Fãs Cadastrados')]
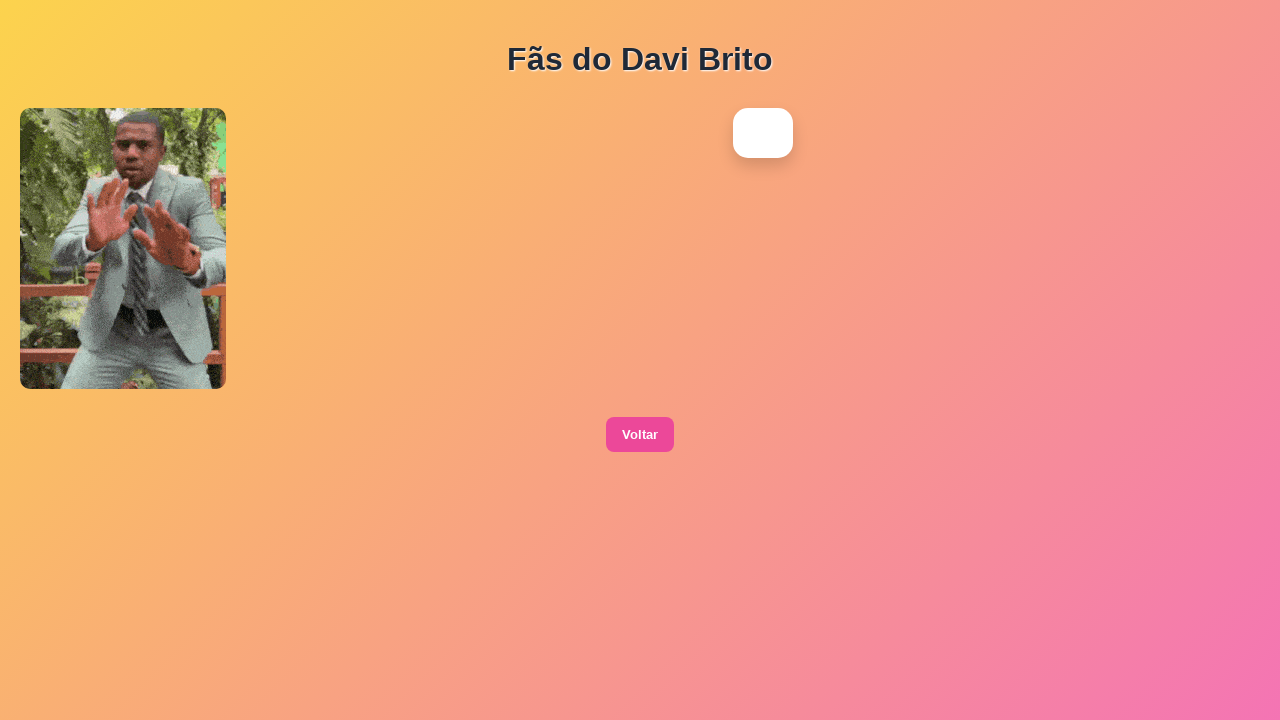

Successfully navigated to lista.html page
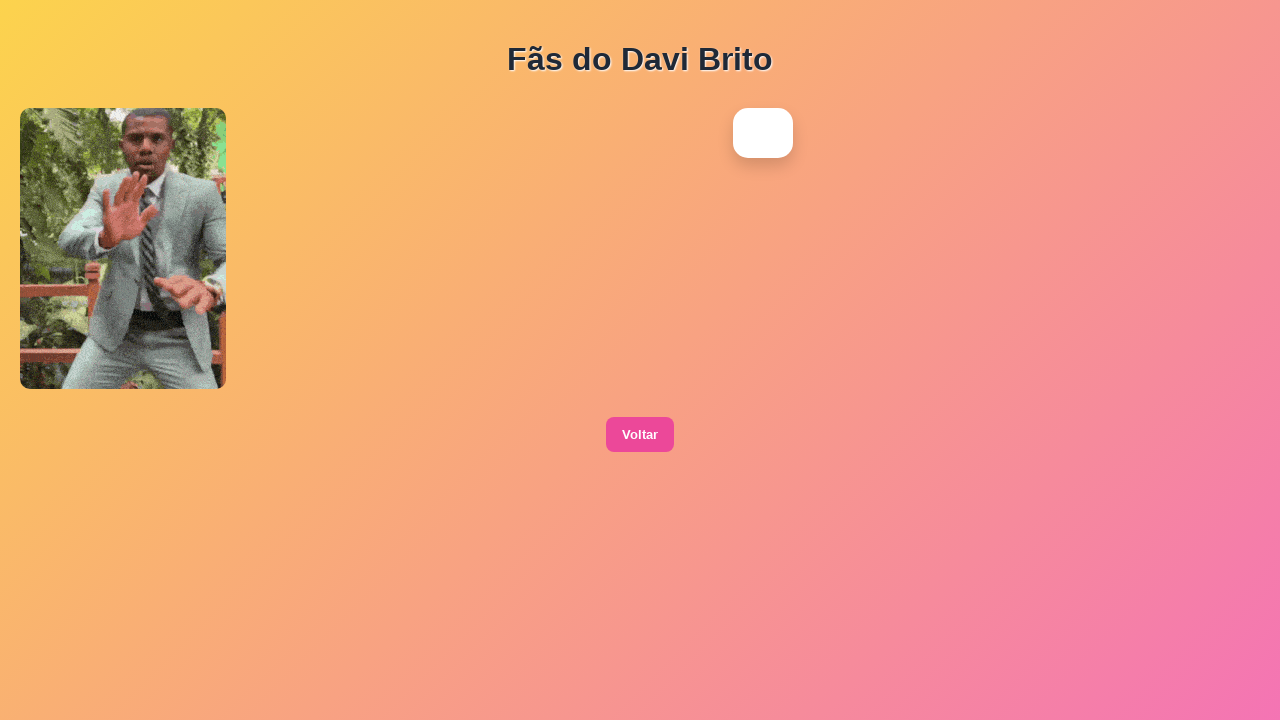

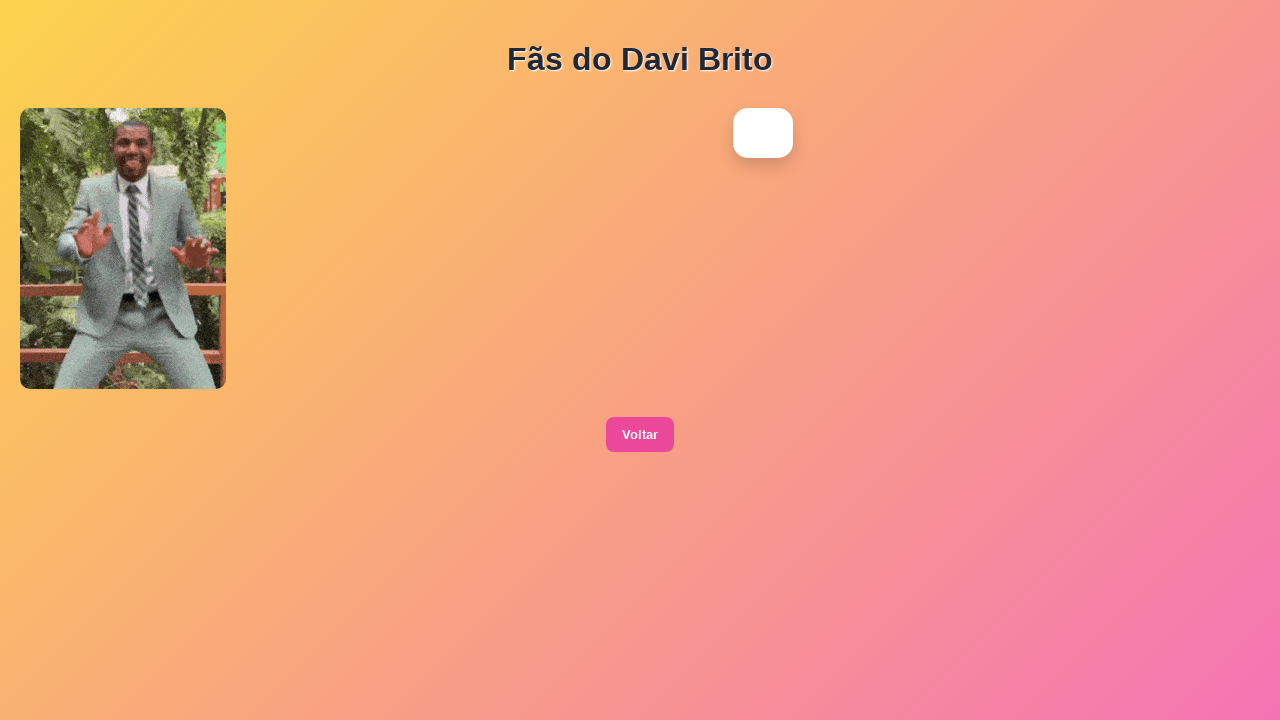